Tests filtering tasks by directly navigating to filter URLs (#/active and #/completed) instead of clicking filter buttons.

Starting URL: https://demo.playwright.dev/todomvc

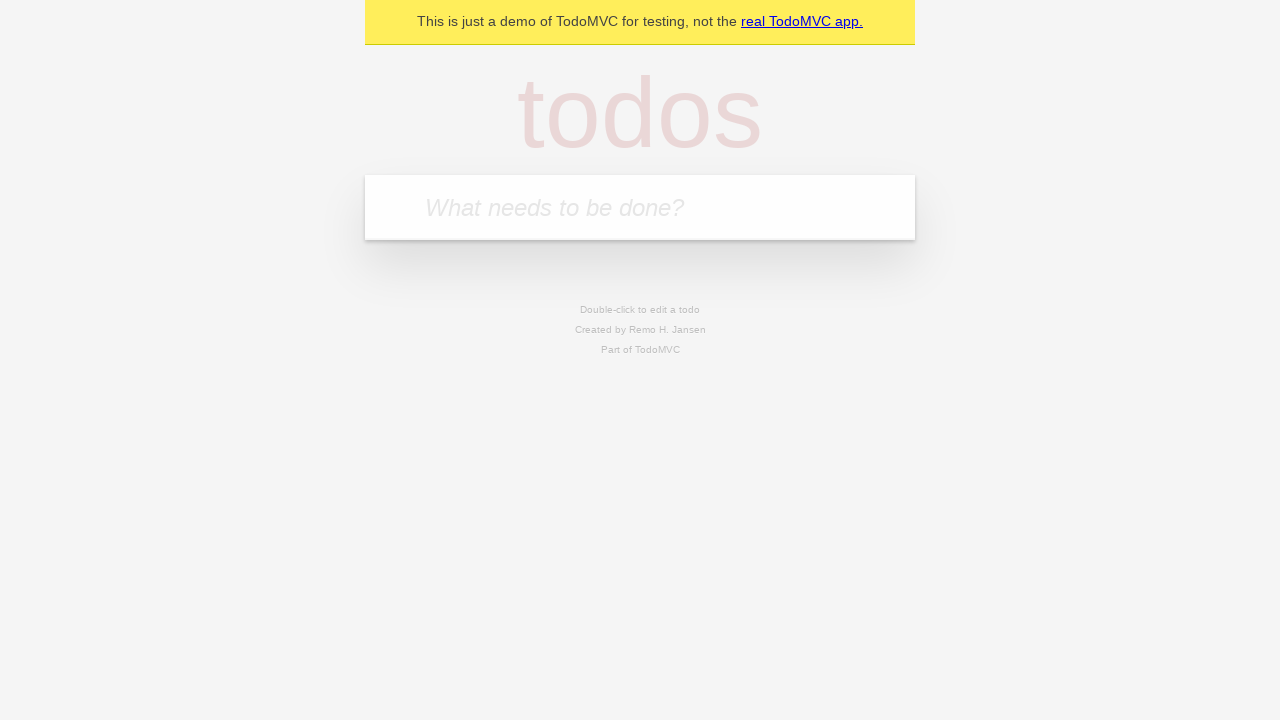

Filled new todo input with 'reply to emails like a responsible adult' on .new-todo
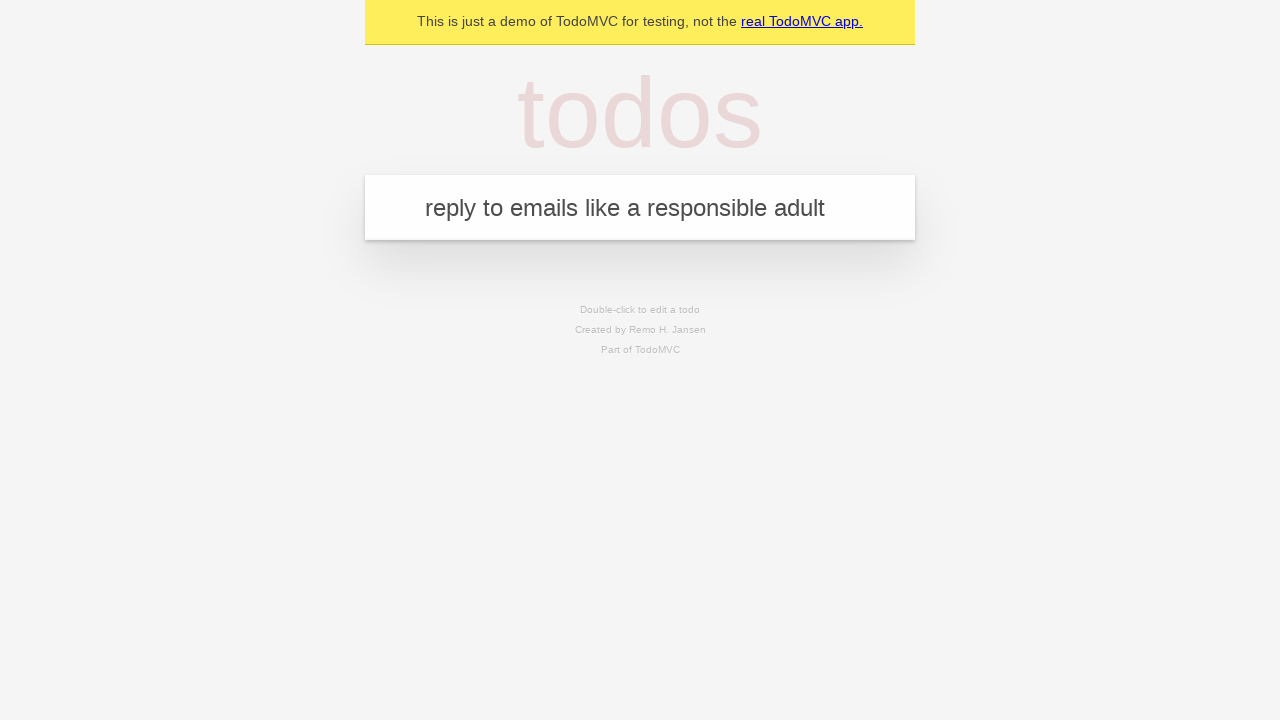

Pressed Enter to add first task on .new-todo
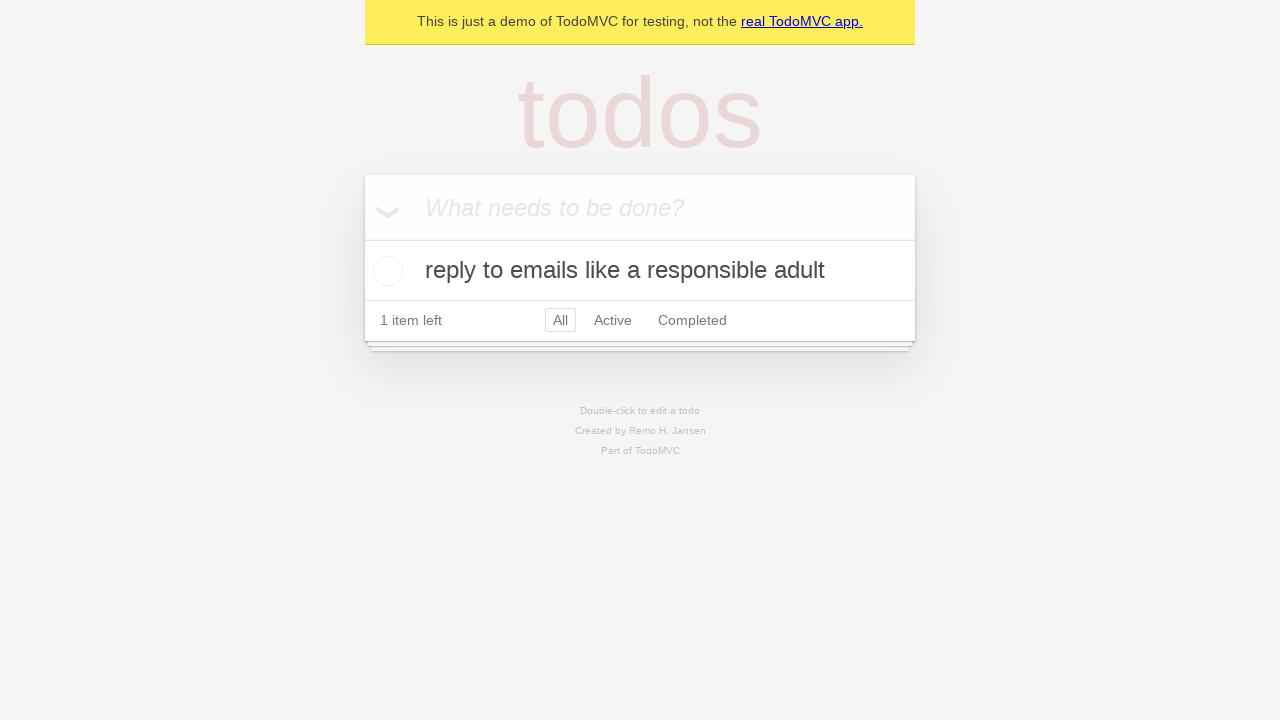

Filled new todo input with 'call mom before she calls again' on .new-todo
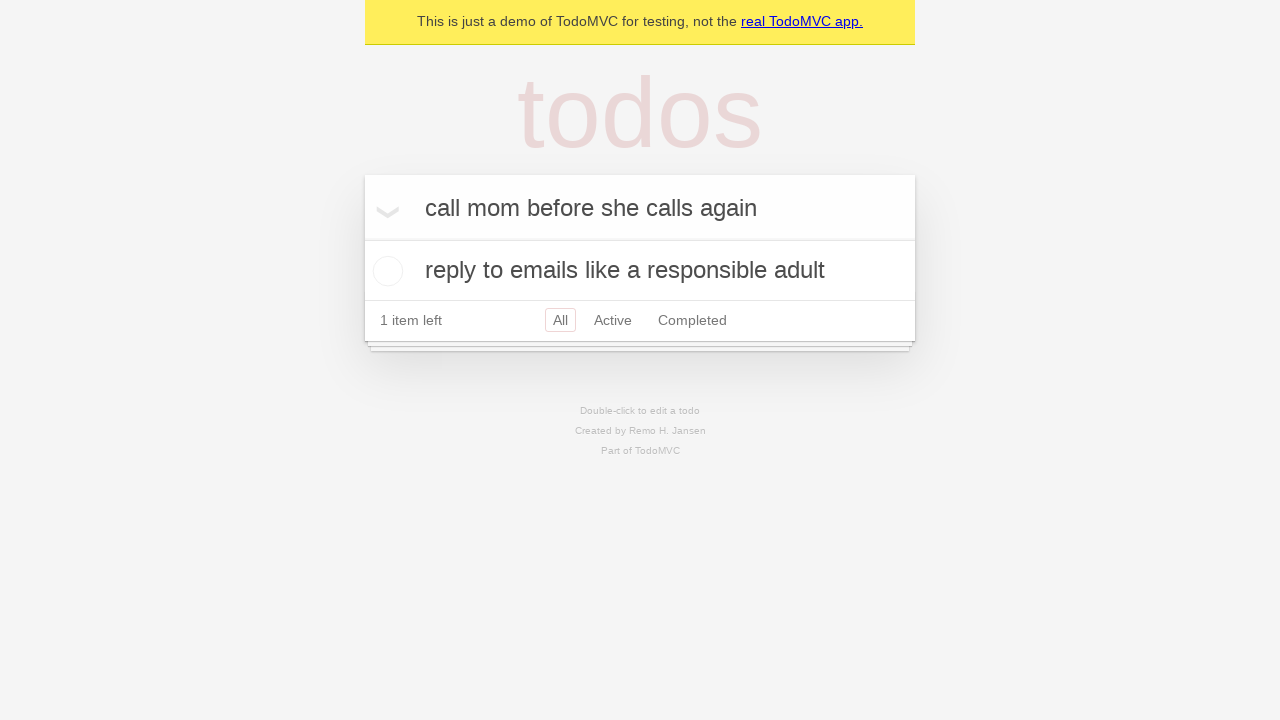

Pressed Enter to add second task on .new-todo
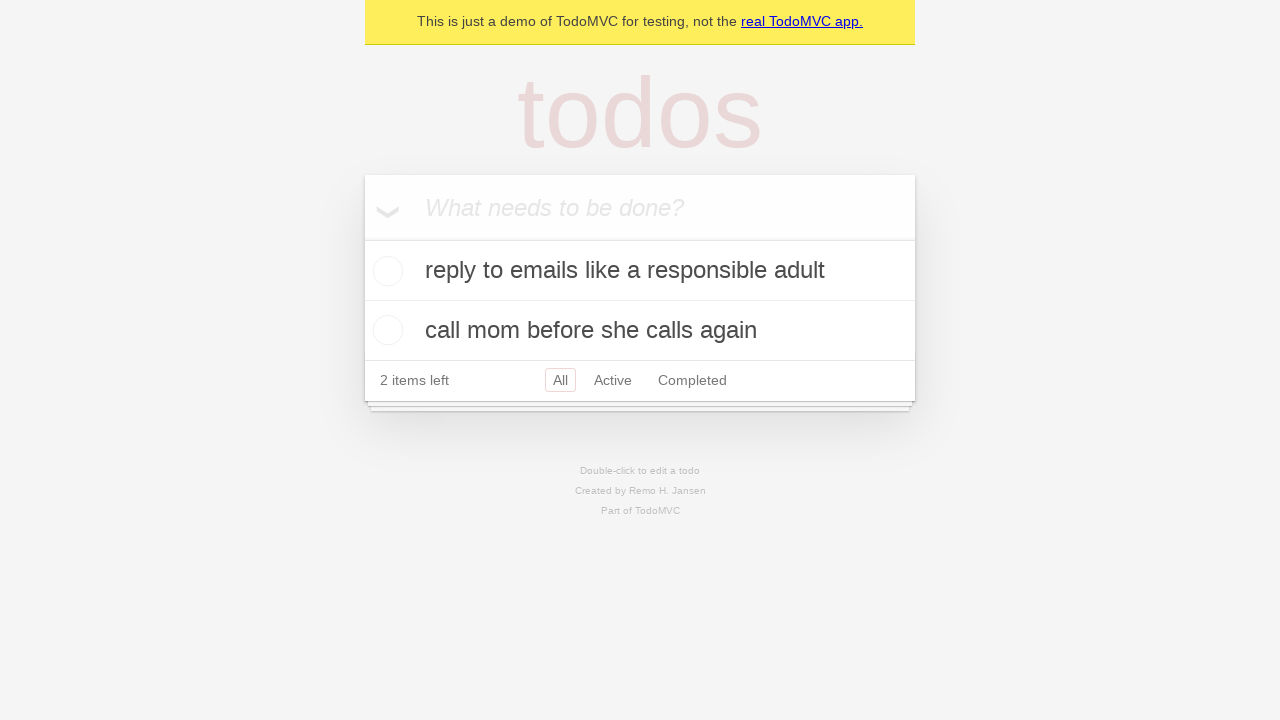

Filled new todo input with 'start sorting the laundry and hope for the best' on .new-todo
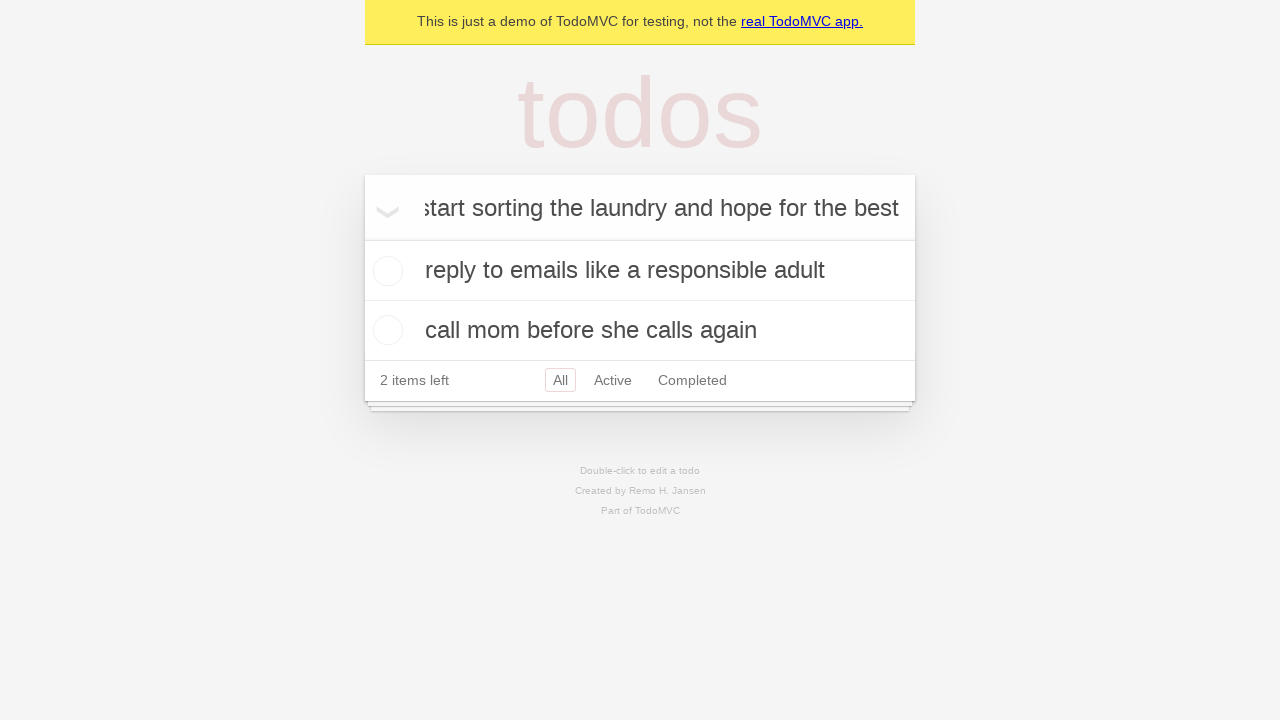

Pressed Enter to add third task on .new-todo
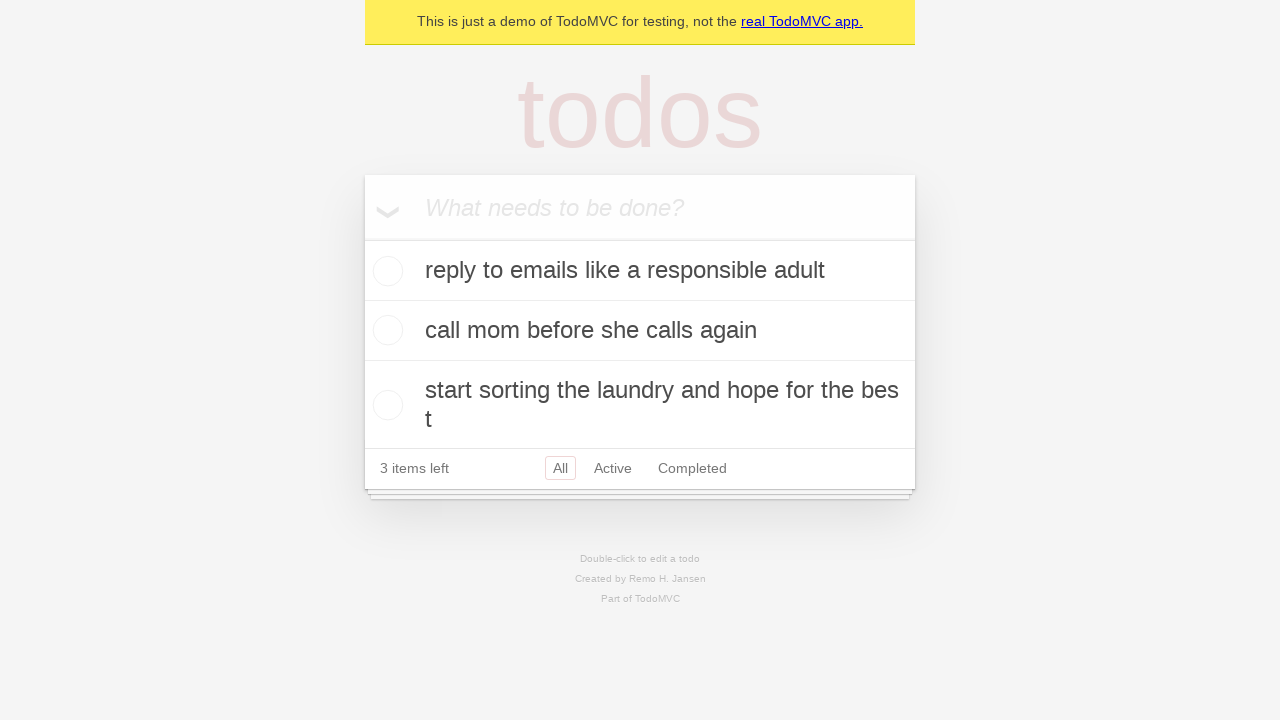

Waited for all three tasks to be added to the list
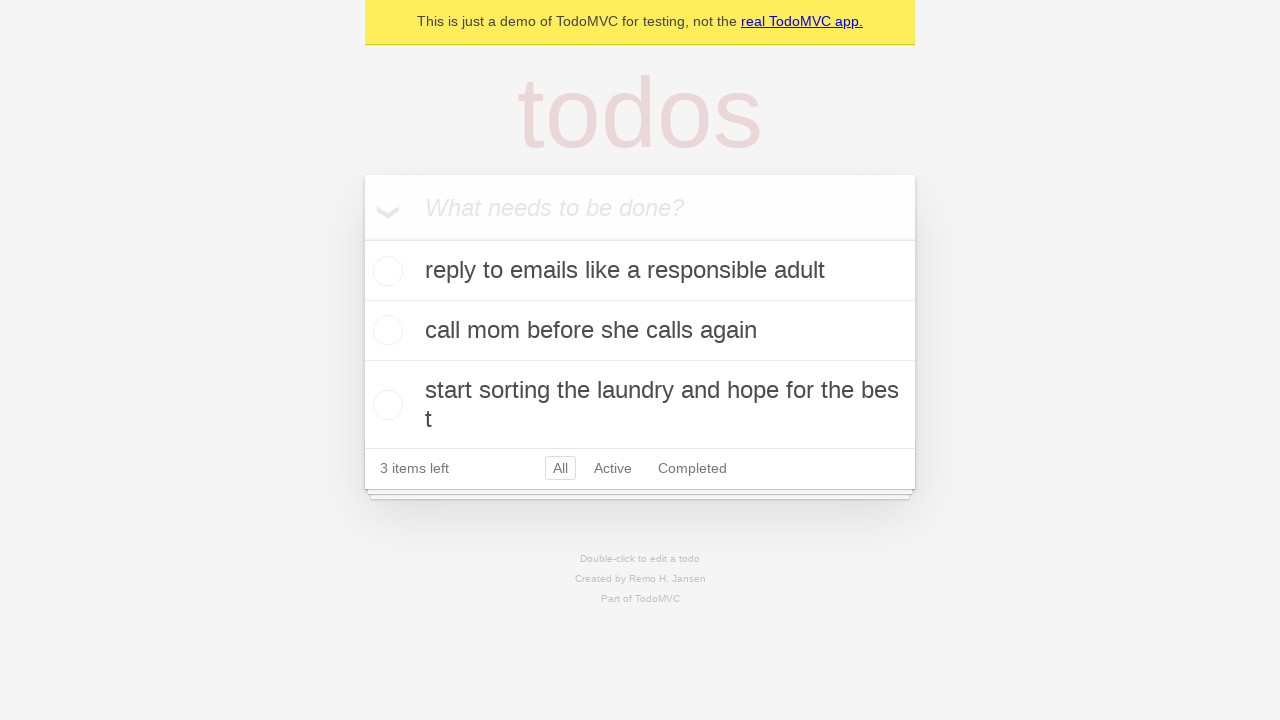

Clicked toggle button on second task to mark it as completed at (385, 330) on .todo-list li:nth-child(2) .toggle
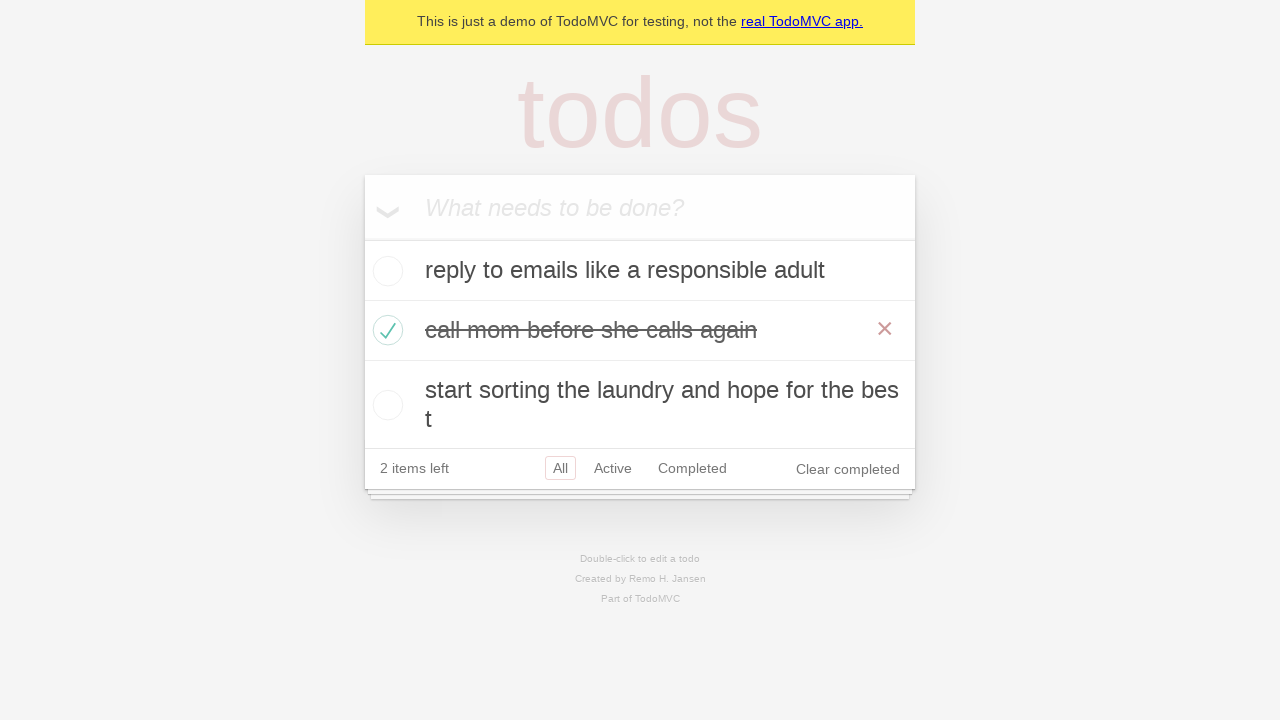

Navigated directly to active tasks filter URL (#/active)
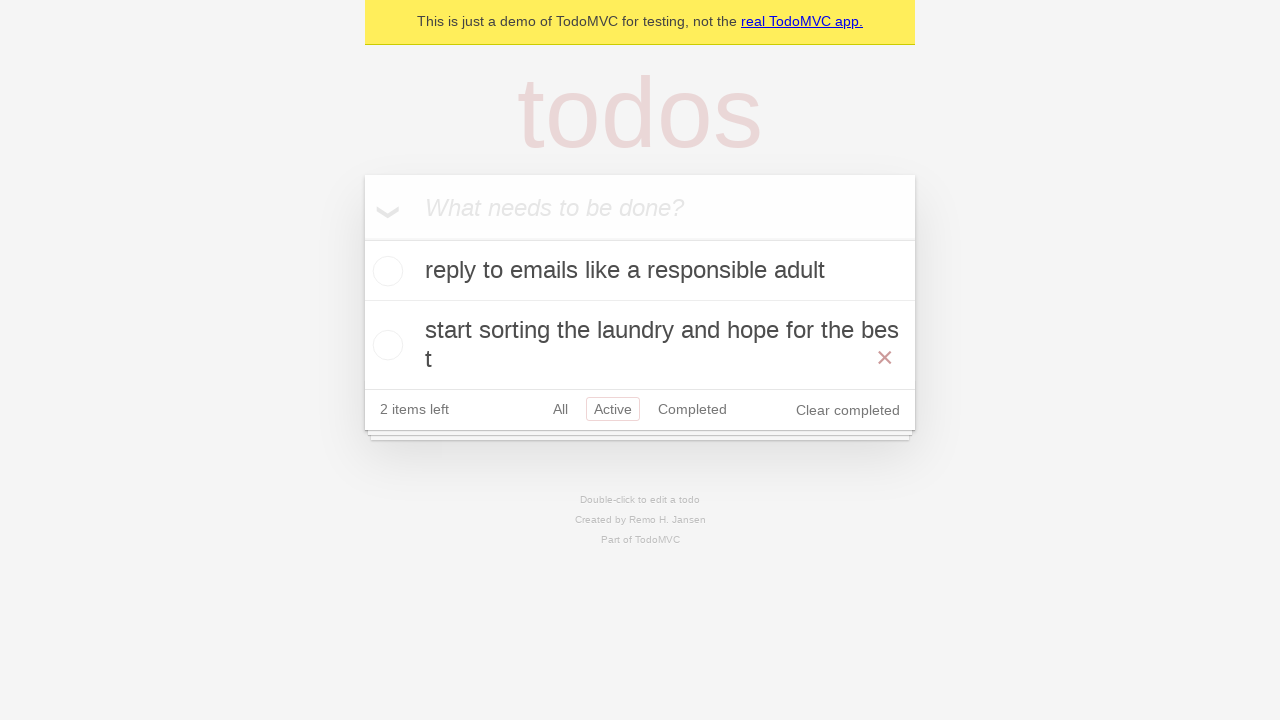

Waited for active tasks list to load, showing only incomplete tasks
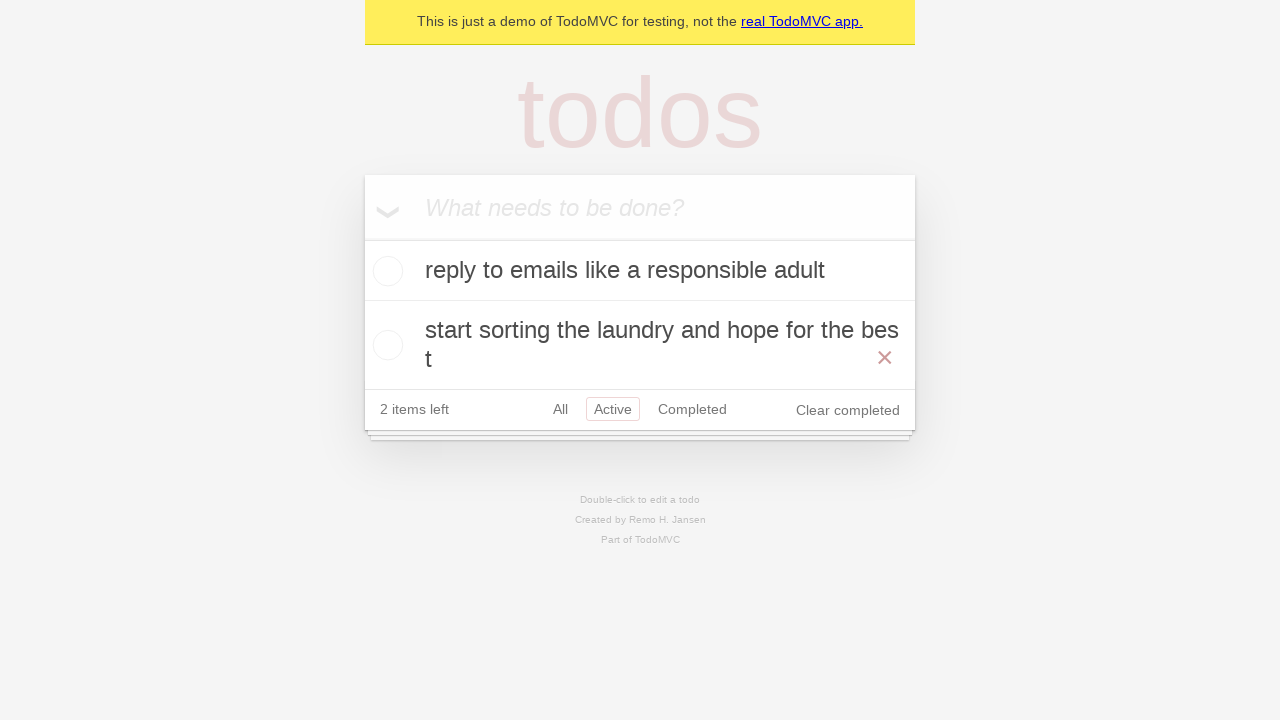

Navigated directly to completed tasks filter URL (#/completed)
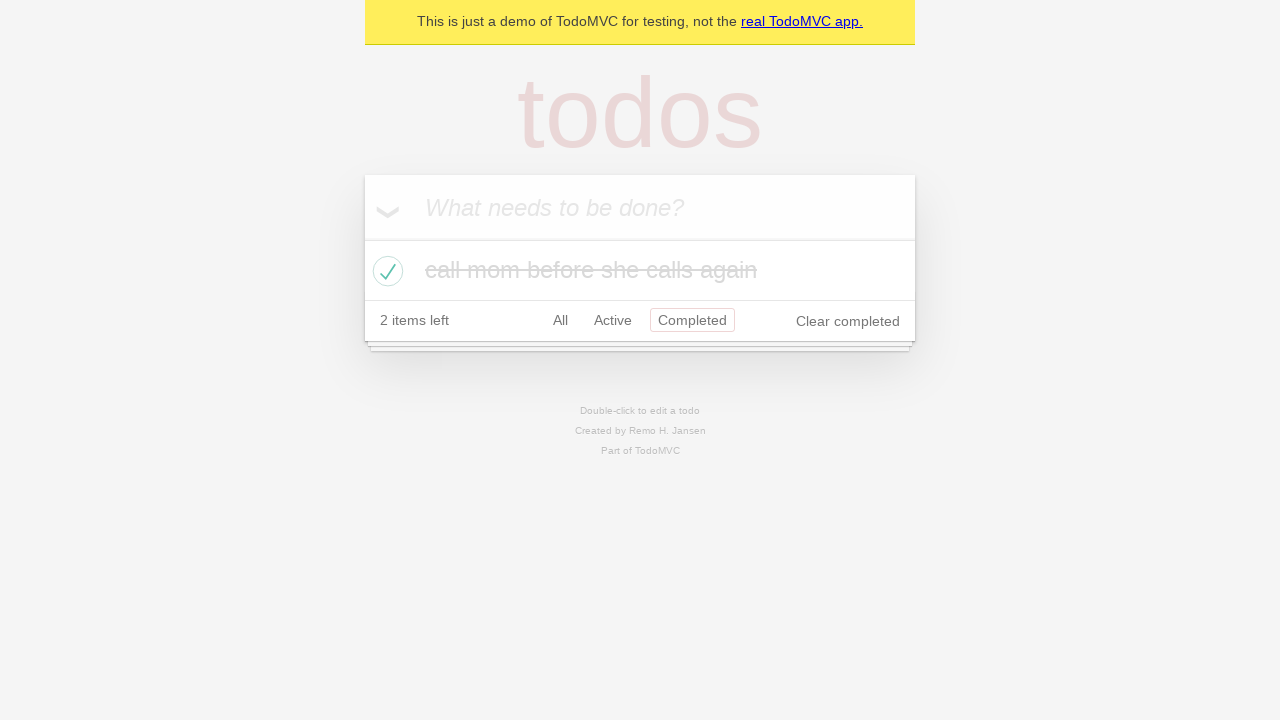

Waited for completed tasks list to load, showing only the completed task
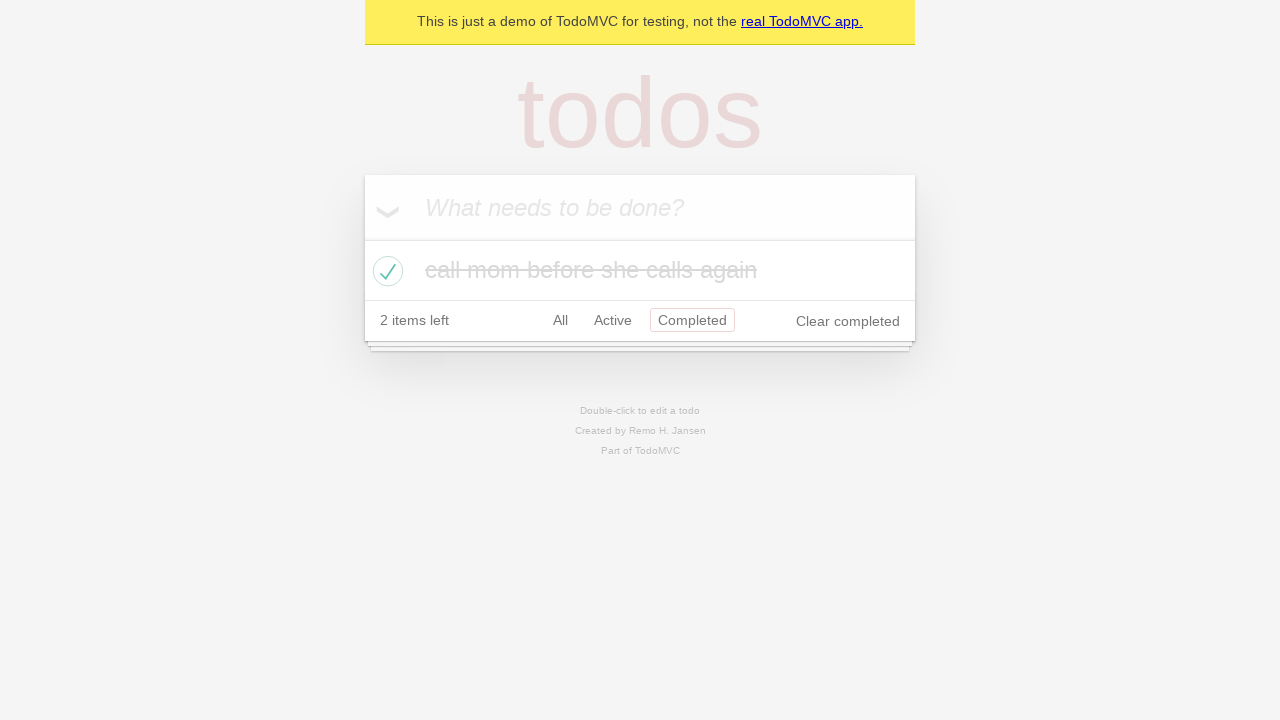

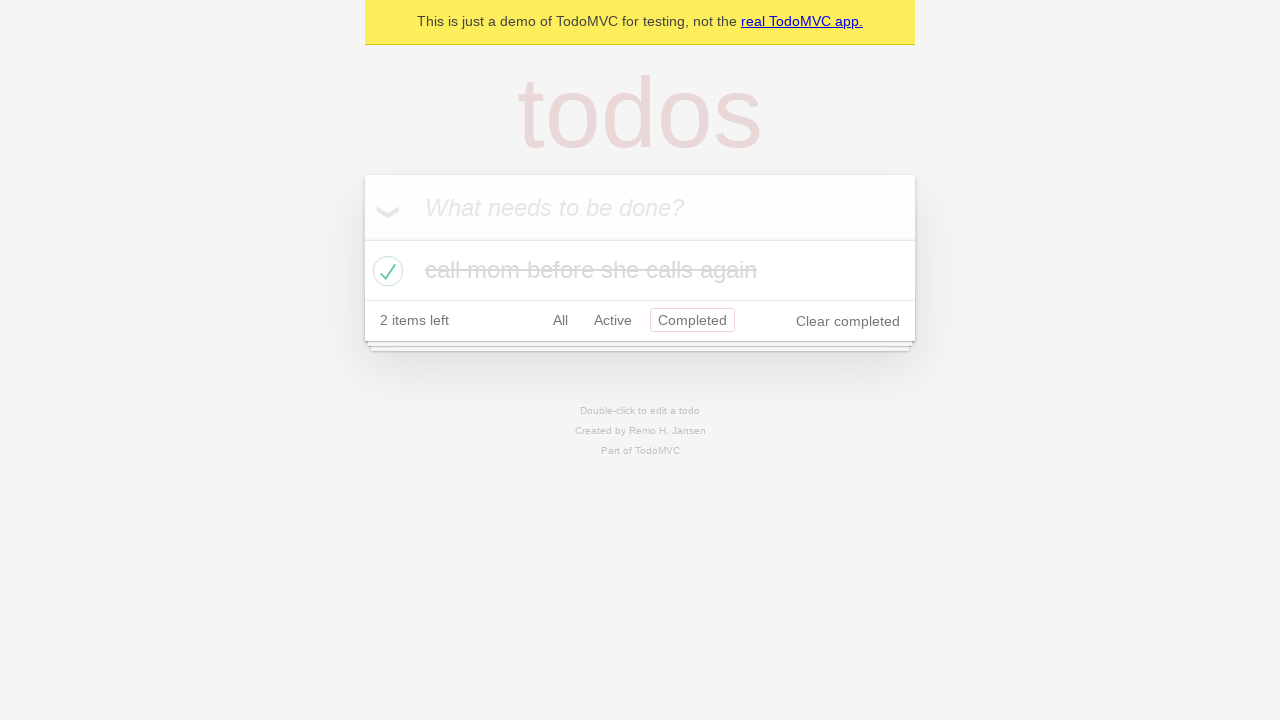